Navigates to Freshworks homepage and retrieves the text content of an h2 heading element to verify it loads correctly

Starting URL: https://www.freshworks.com/

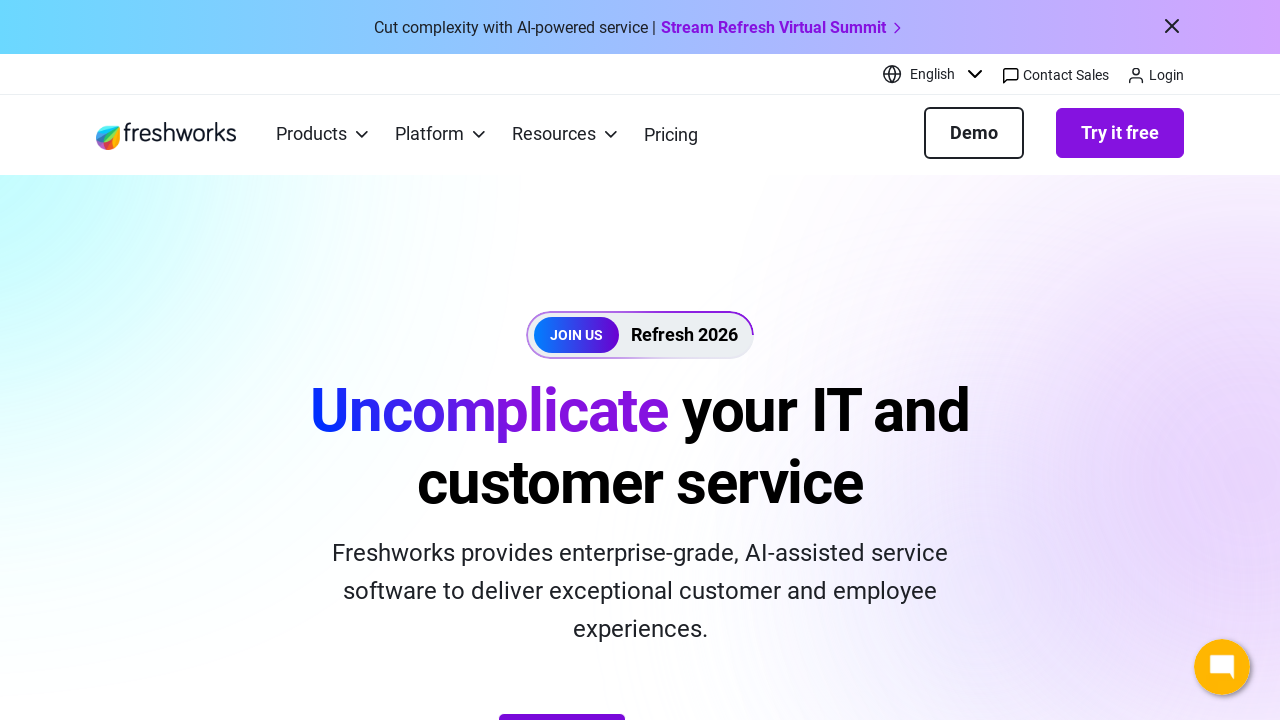

Navigated to Freshworks homepage
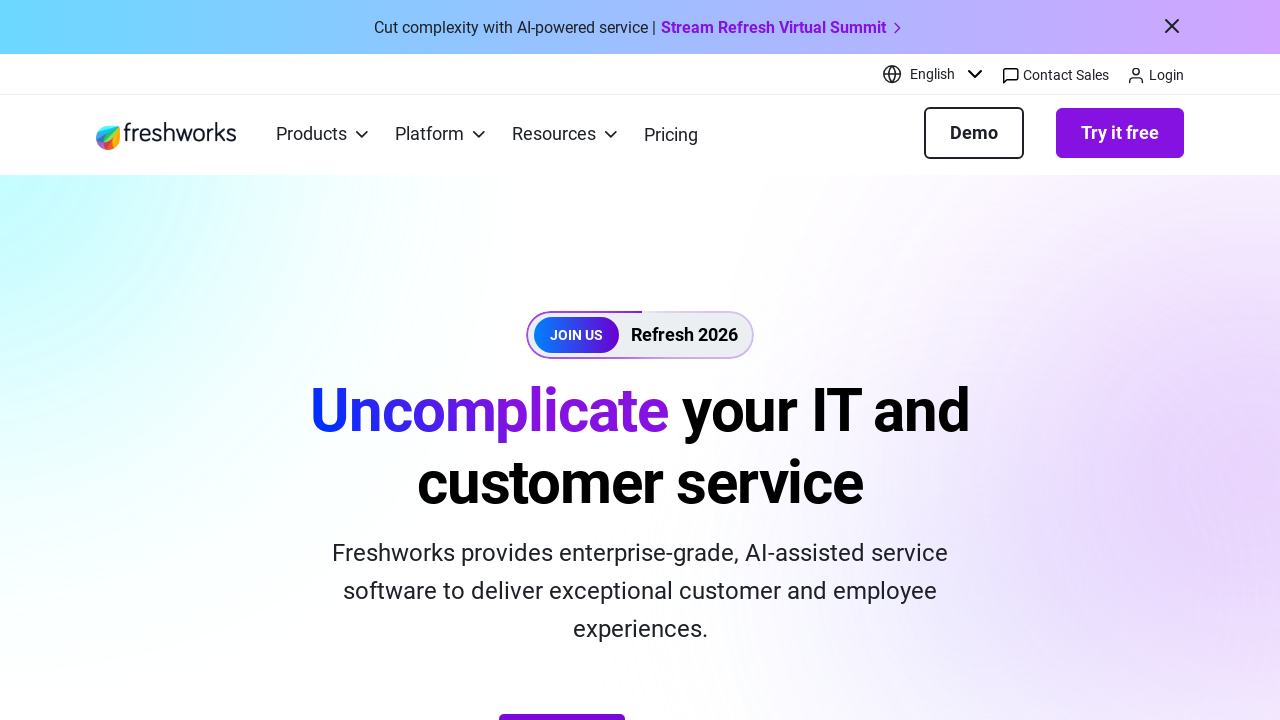

Located first h2 heading element
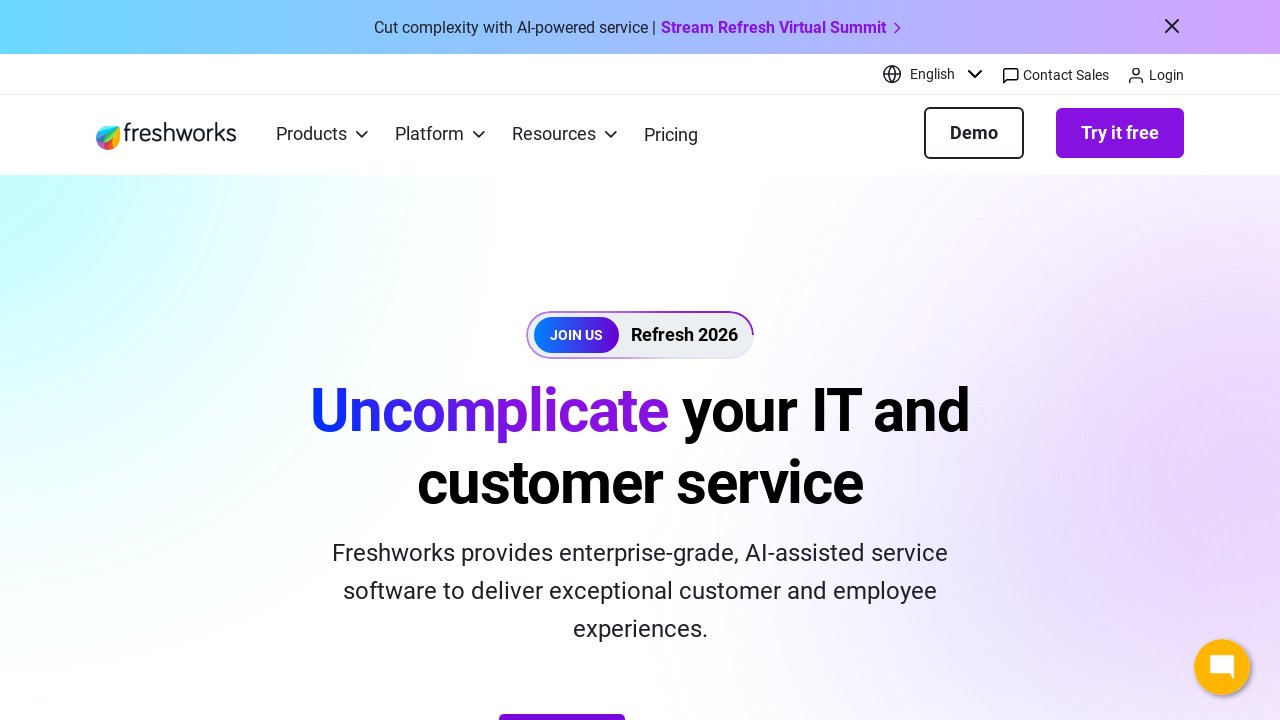

Waited for h2 heading to become visible
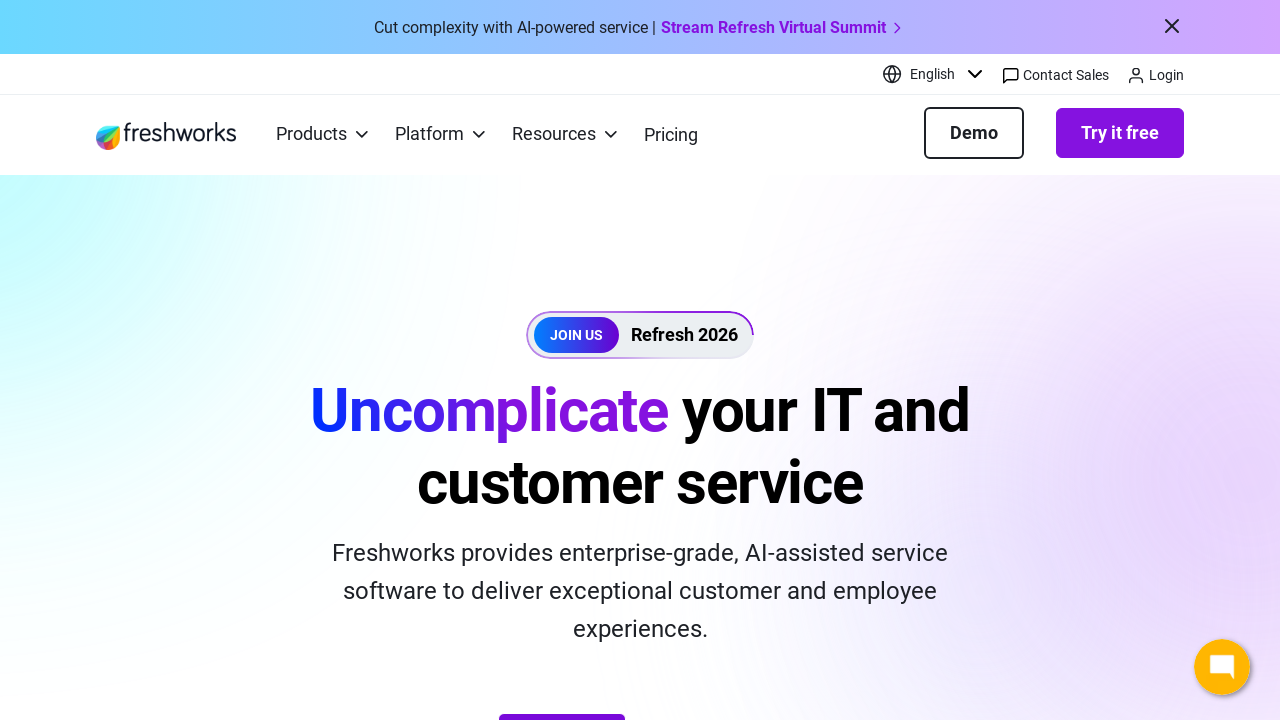

Retrieved h2 text content: 'Powerful solutions to unlock loyalty, efficiency, and growth '
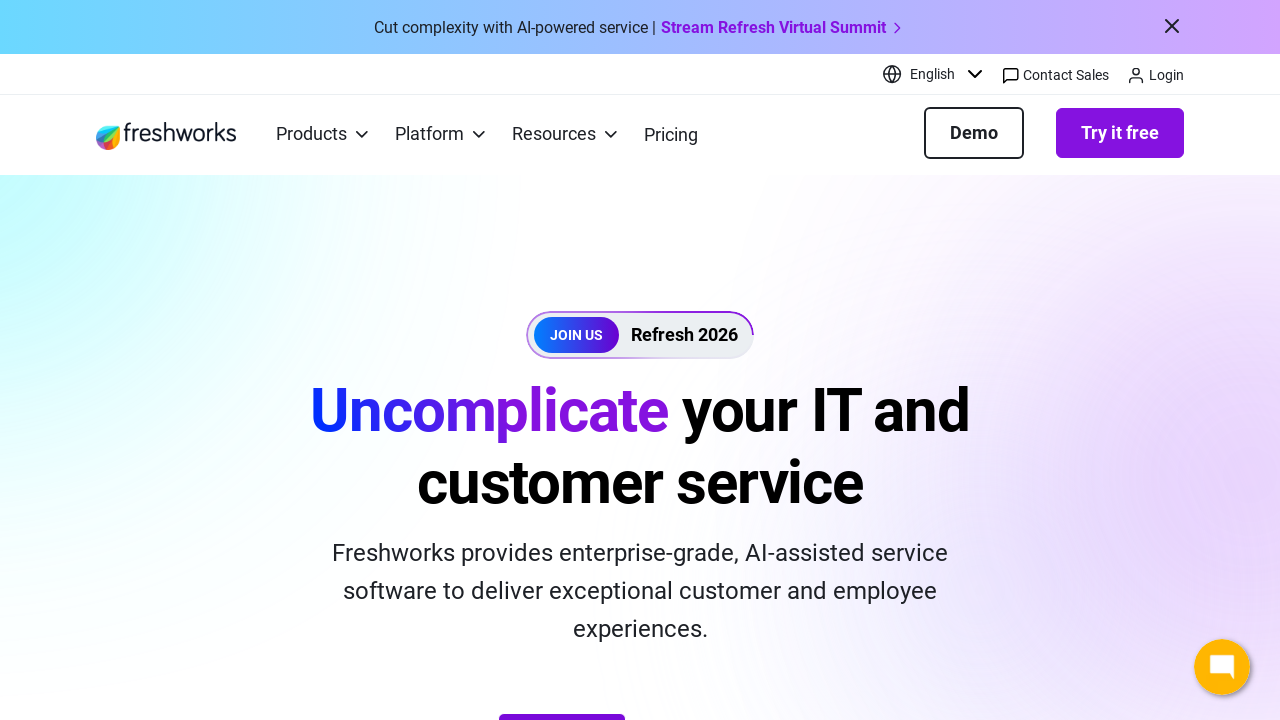

Printed h2 text content to console
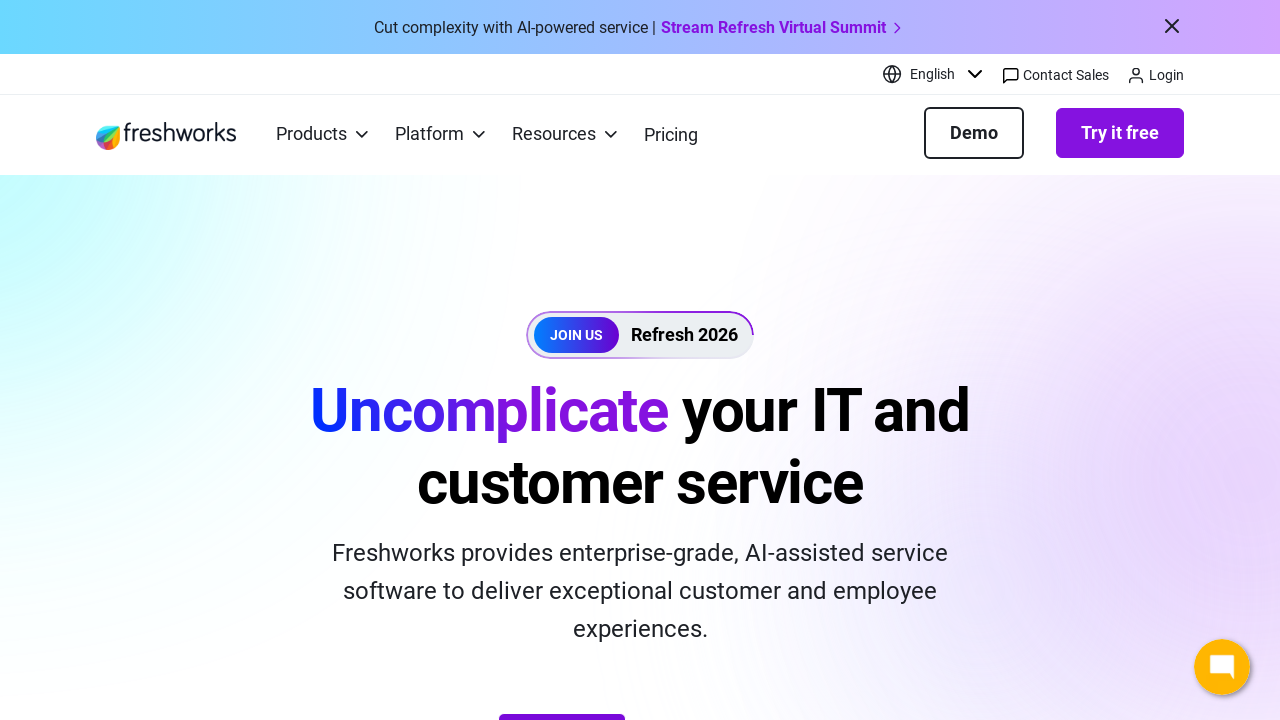

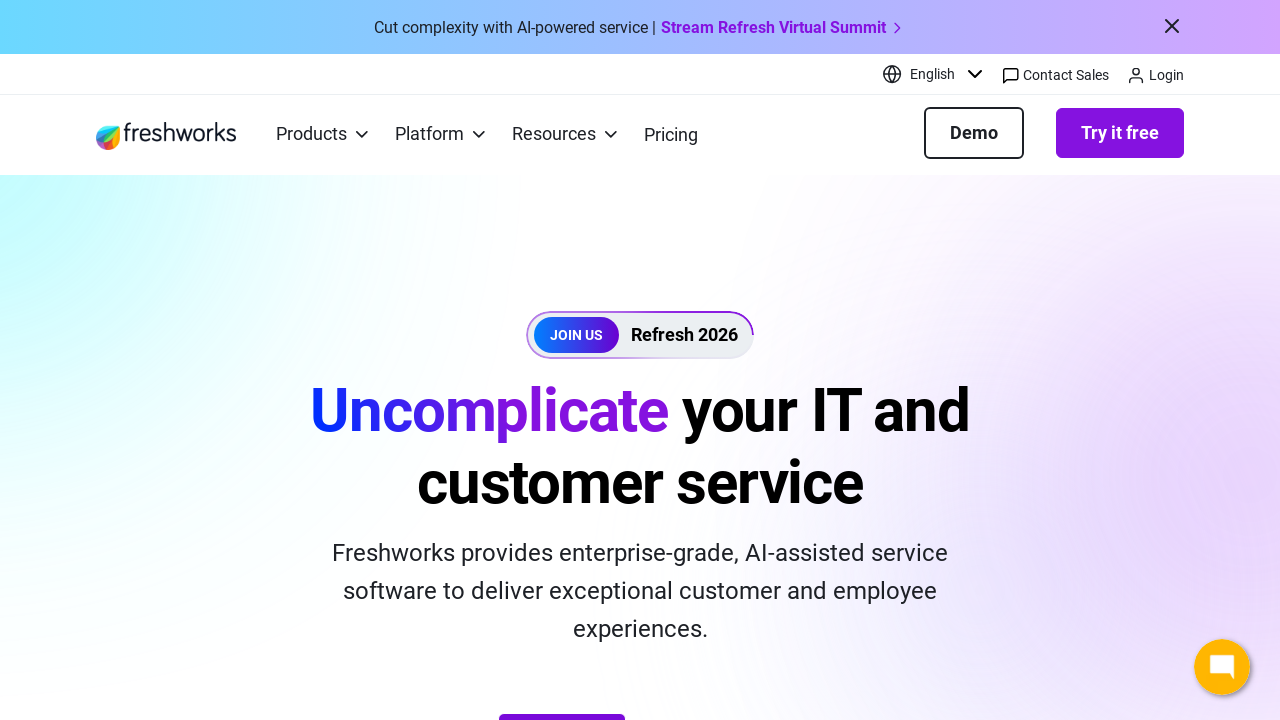